Tests browser window handling by opening multiple new windows and then closing them one by one

Starting URL: https://demoqa.com/browser-windows

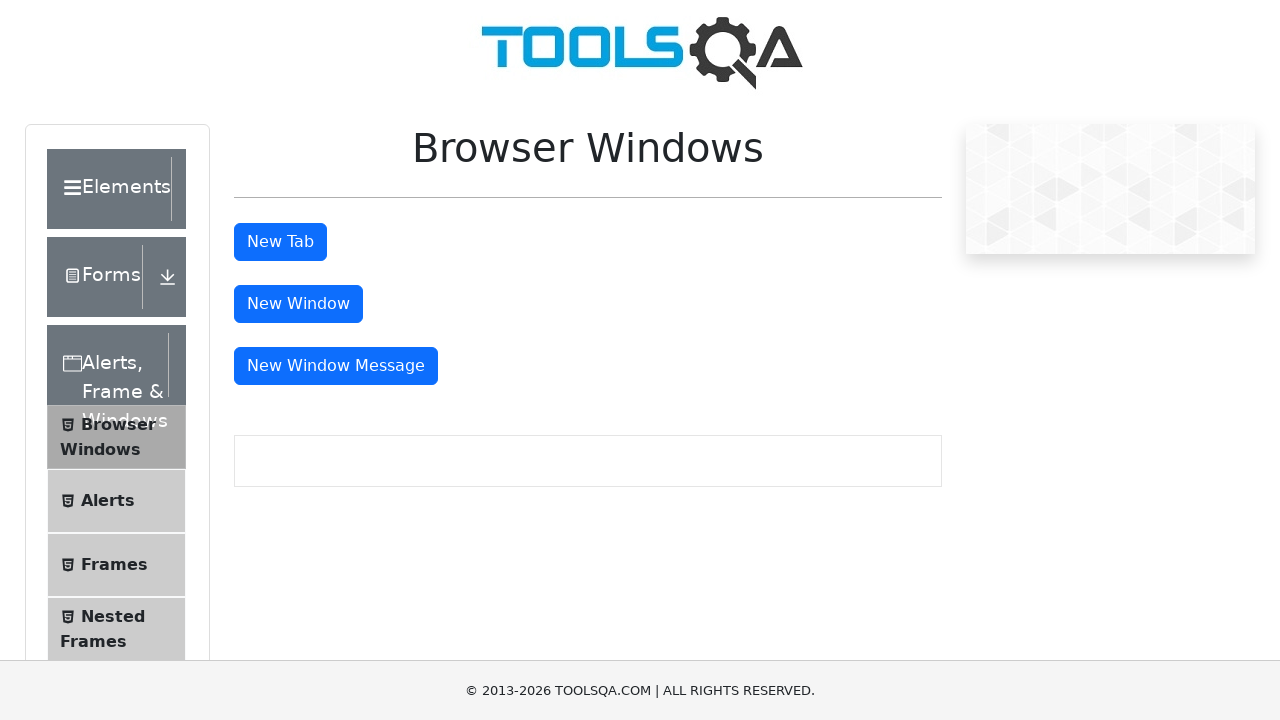

Clicked button to open new window at (298, 304) on #windowButton
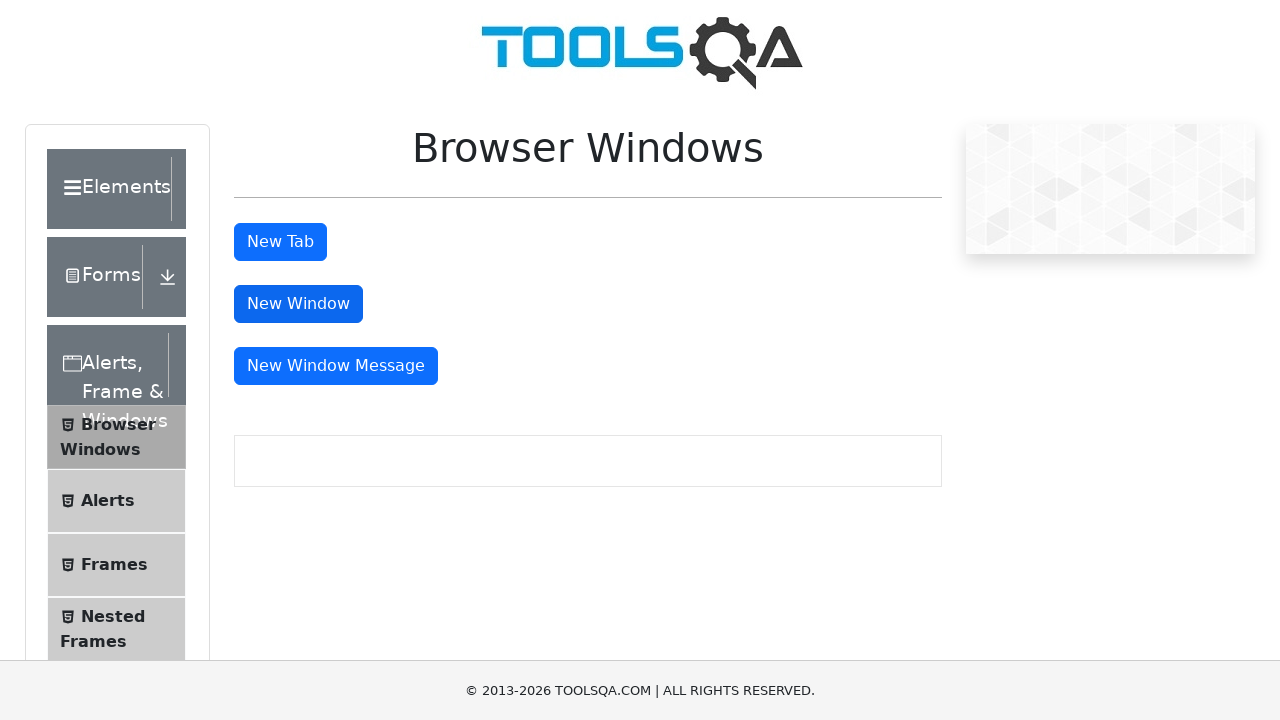

Clicked button to open message window at (336, 366) on #messageWindowButton
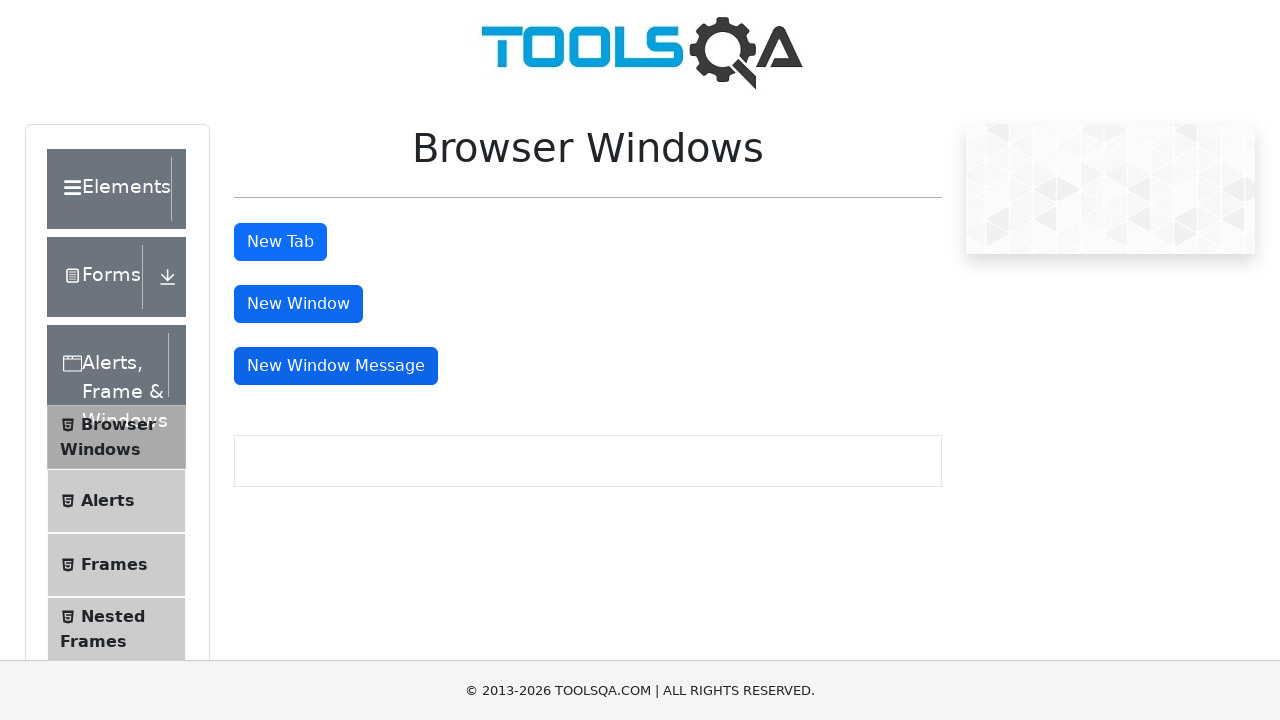

Retrieved all open window contexts
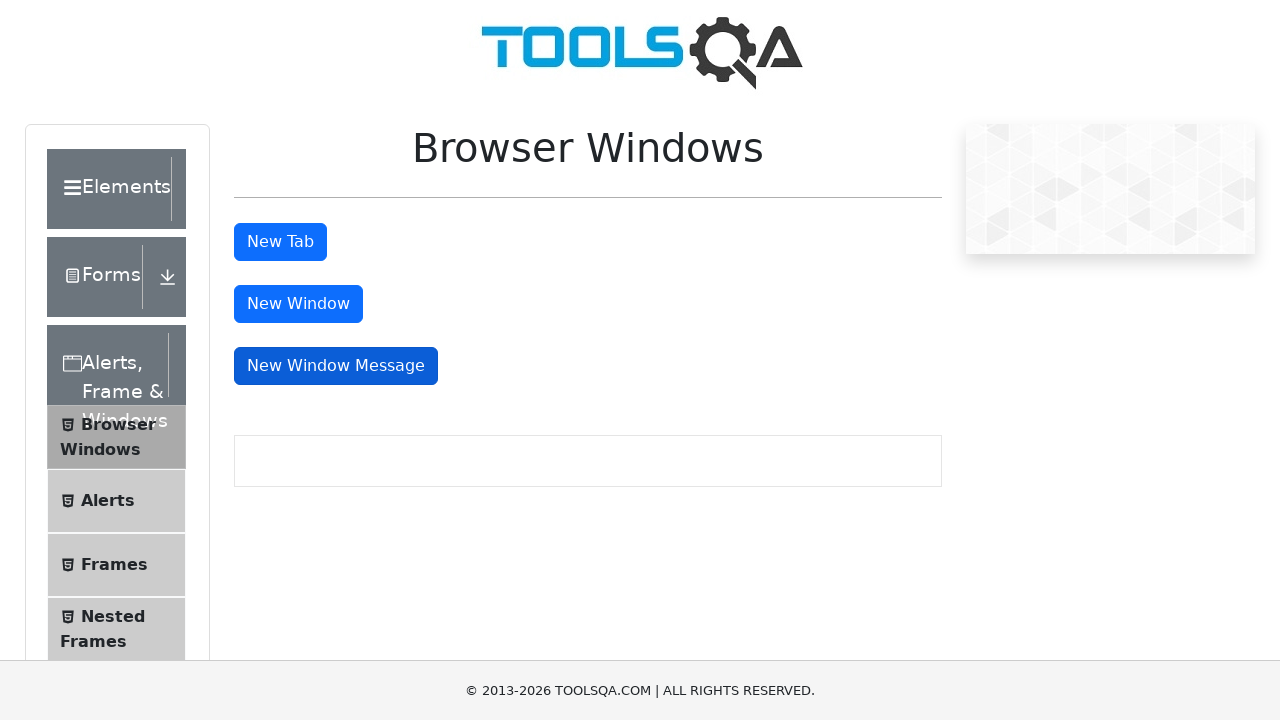

Closed a window - remaining windows being closed one by one
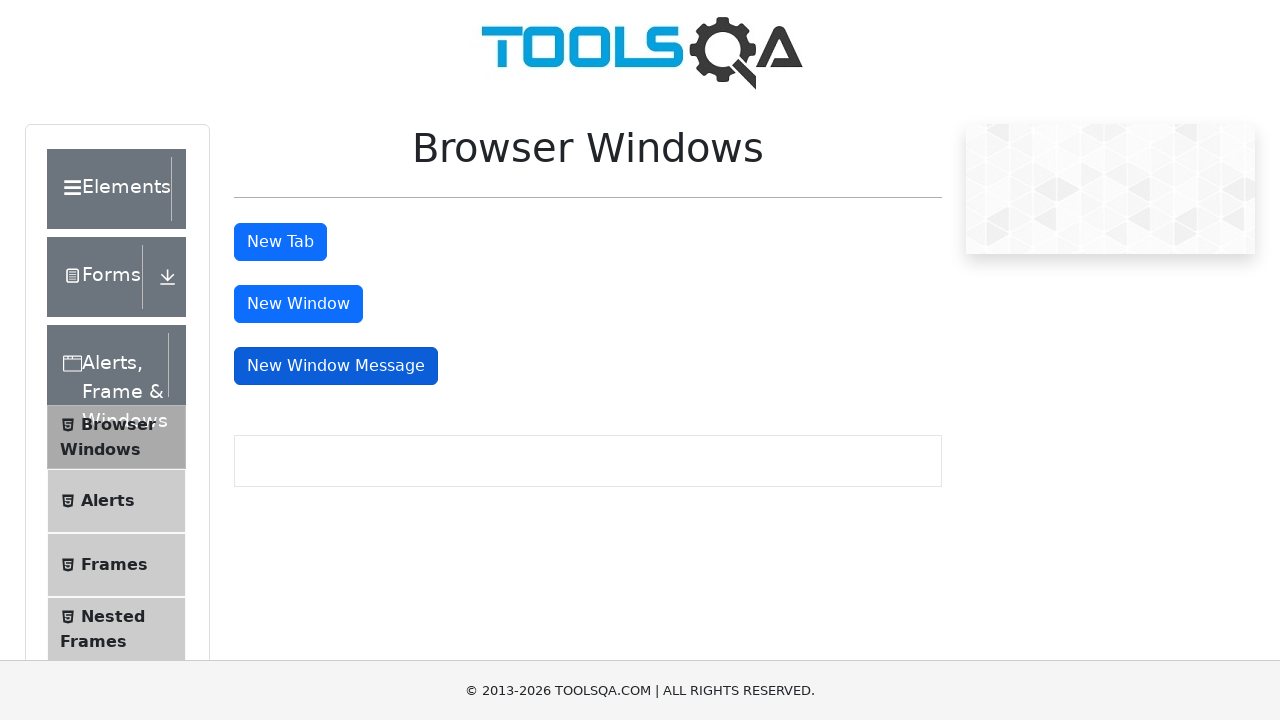

Closed a window - remaining windows being closed one by one
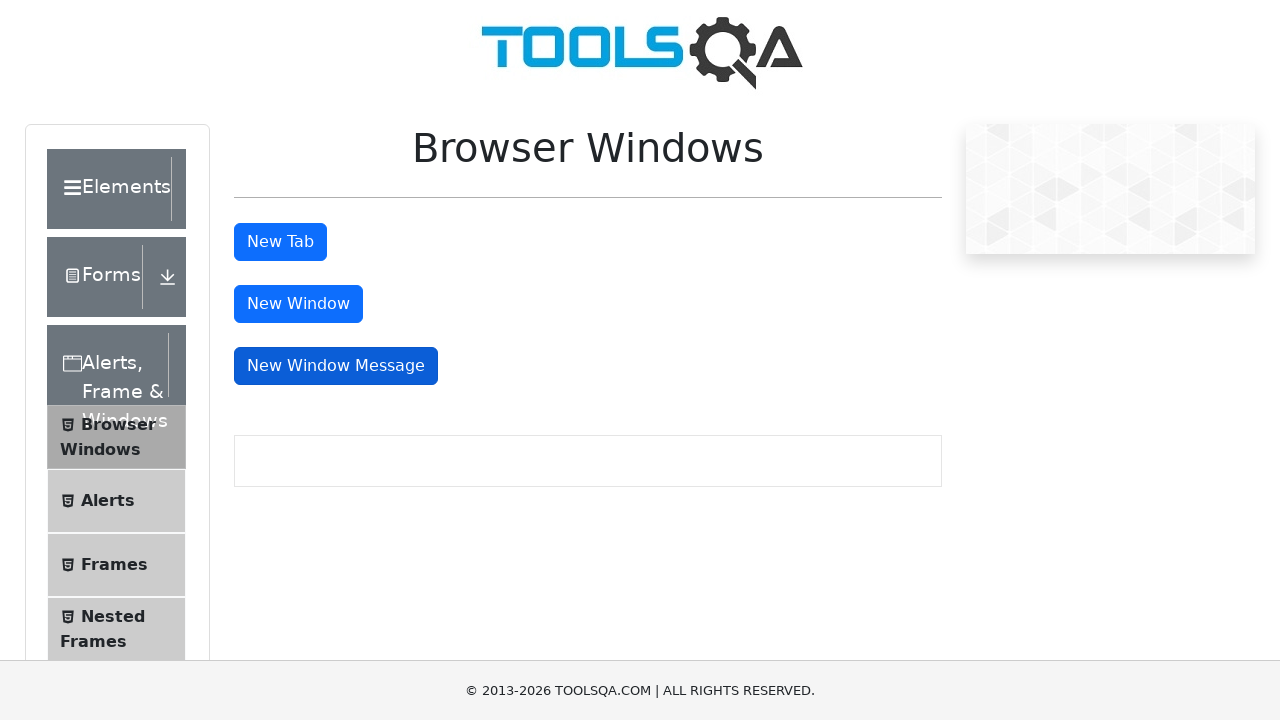

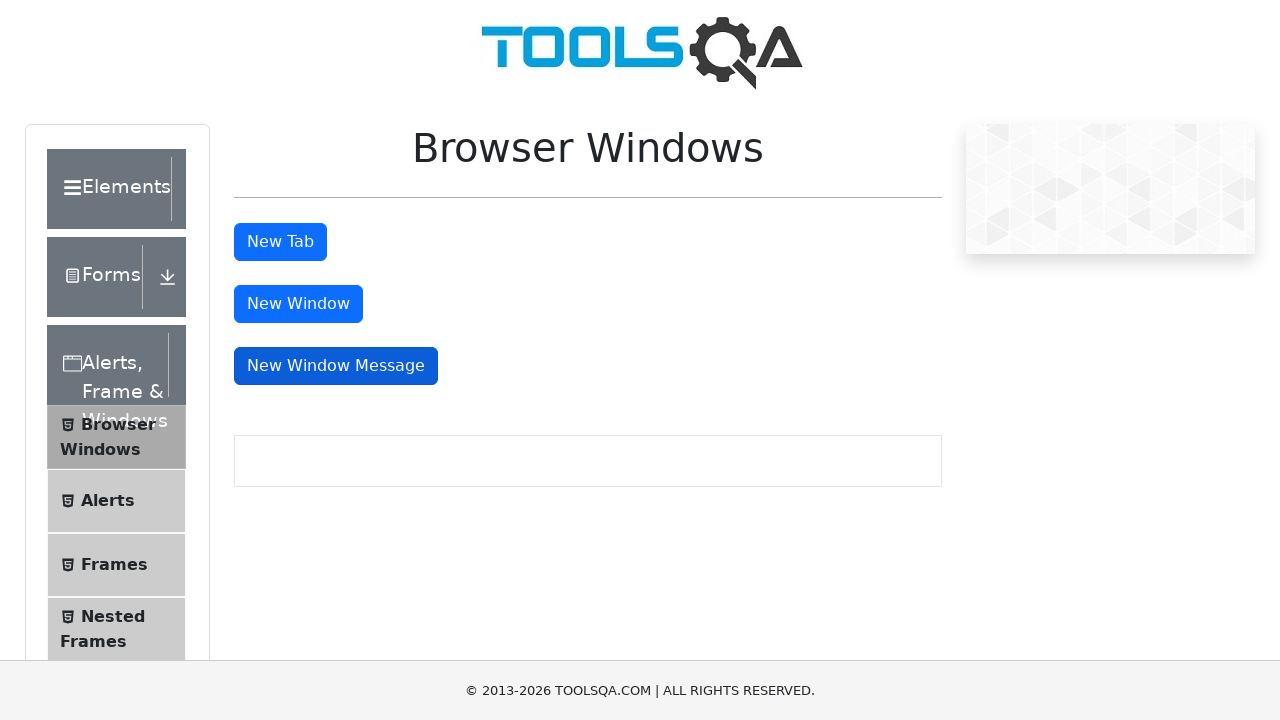